Tests right-clicking on a DOM element to reveal a hidden input

Starting URL: https://example.cypress.io/commands/actions

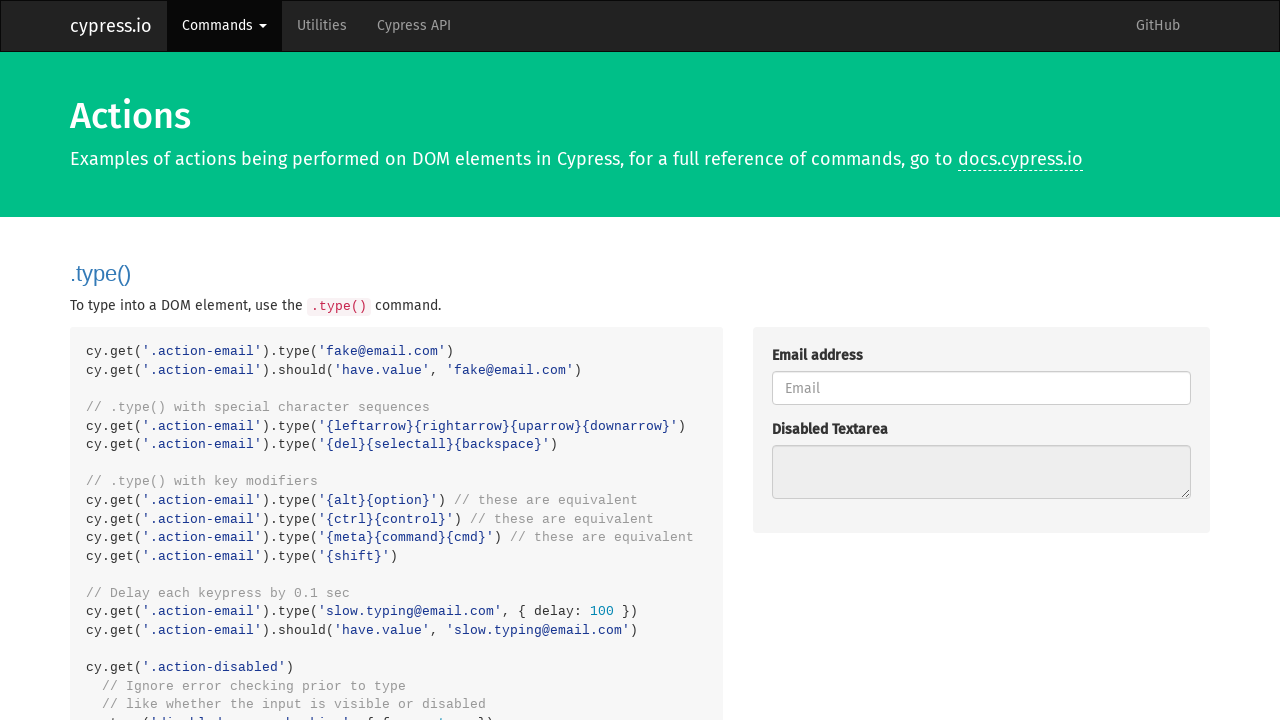

Right-clicked on the rightclick-action-div element at (981, 360) on .rightclick-action-div
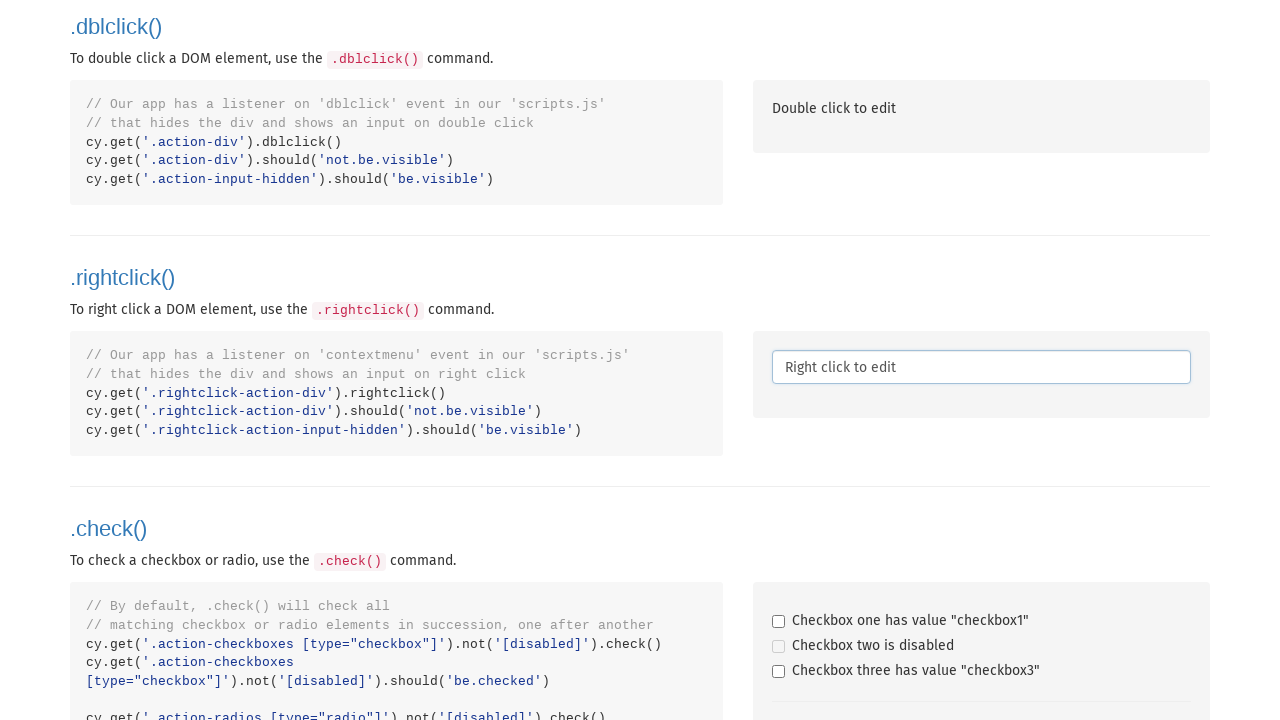

Hidden input element became visible after right-click
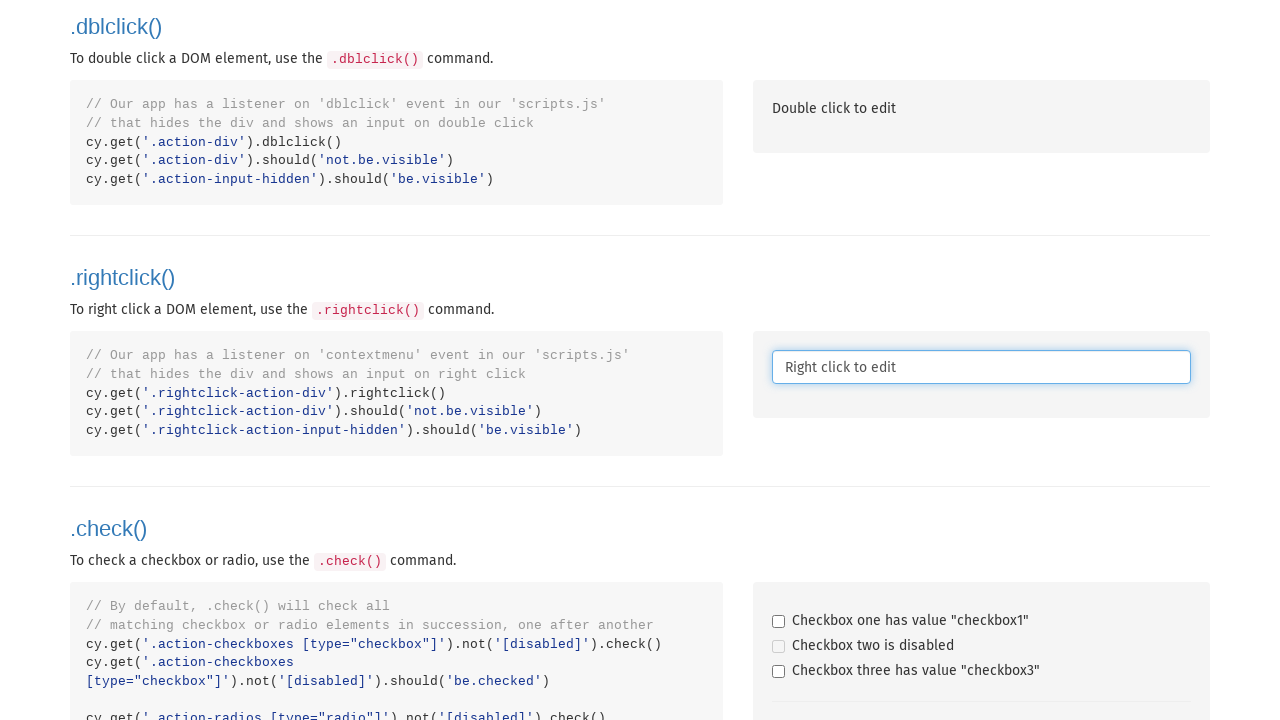

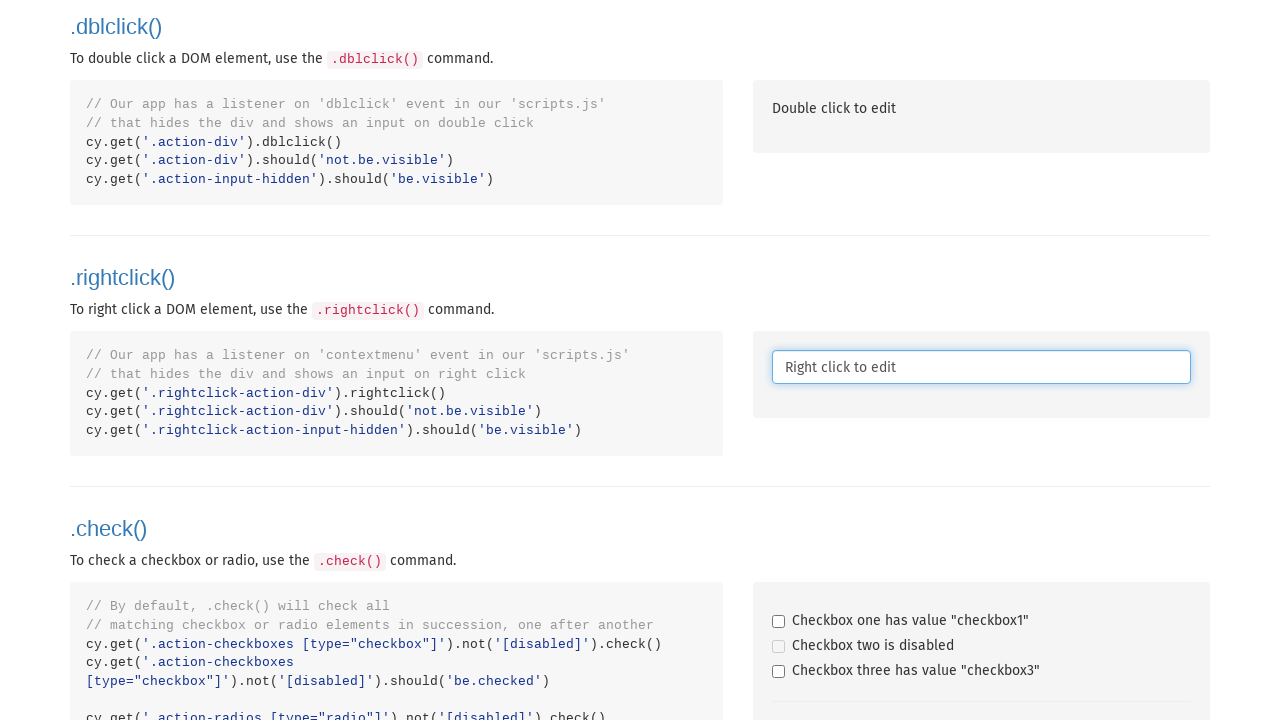